Tests locating an input element by tag name on a Selenium test form and entering text into it

Starting URL: https://www.selenium.dev/selenium/web/web-form.html

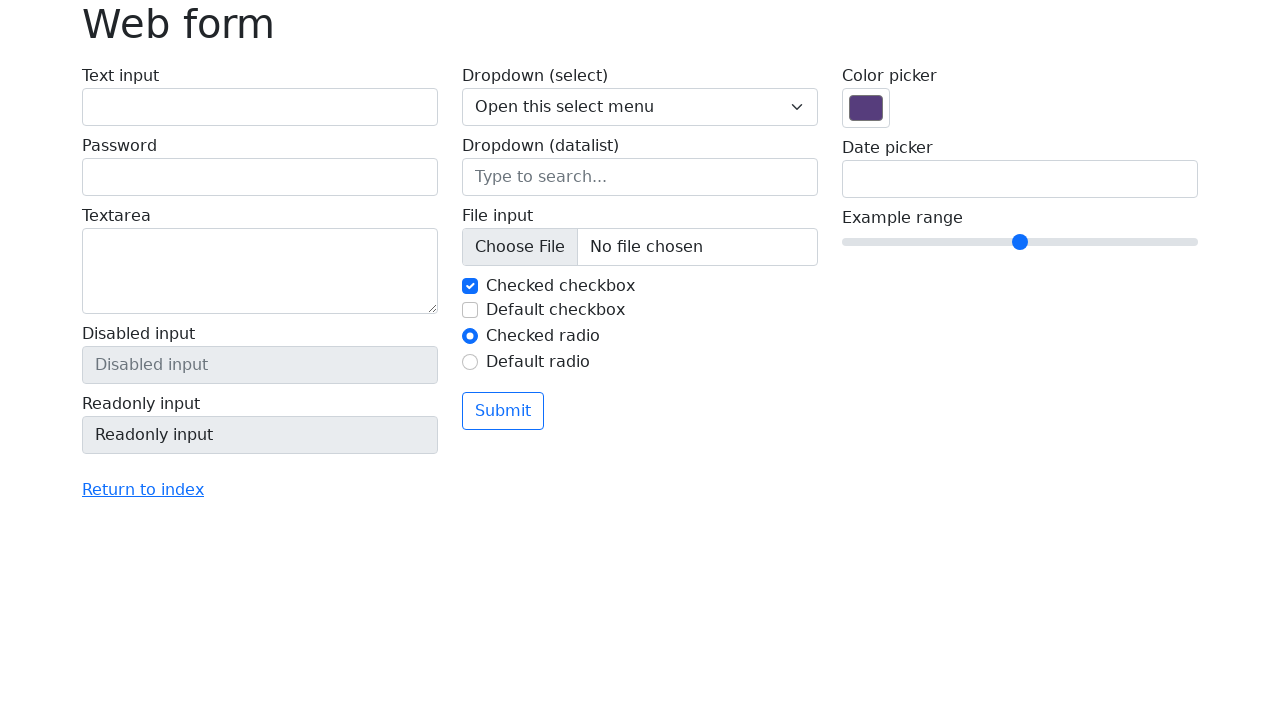

Located input element by tag name and entered 'jdbc' on input
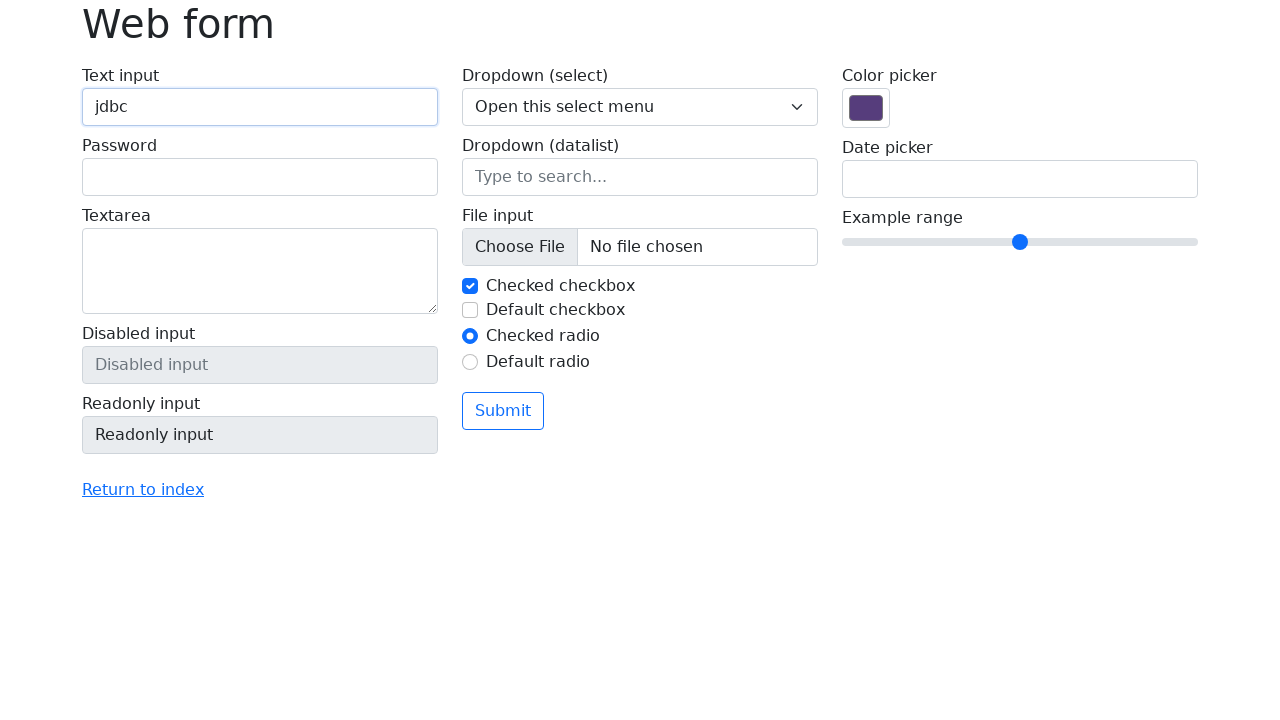

Retrieved input value to verify text entry
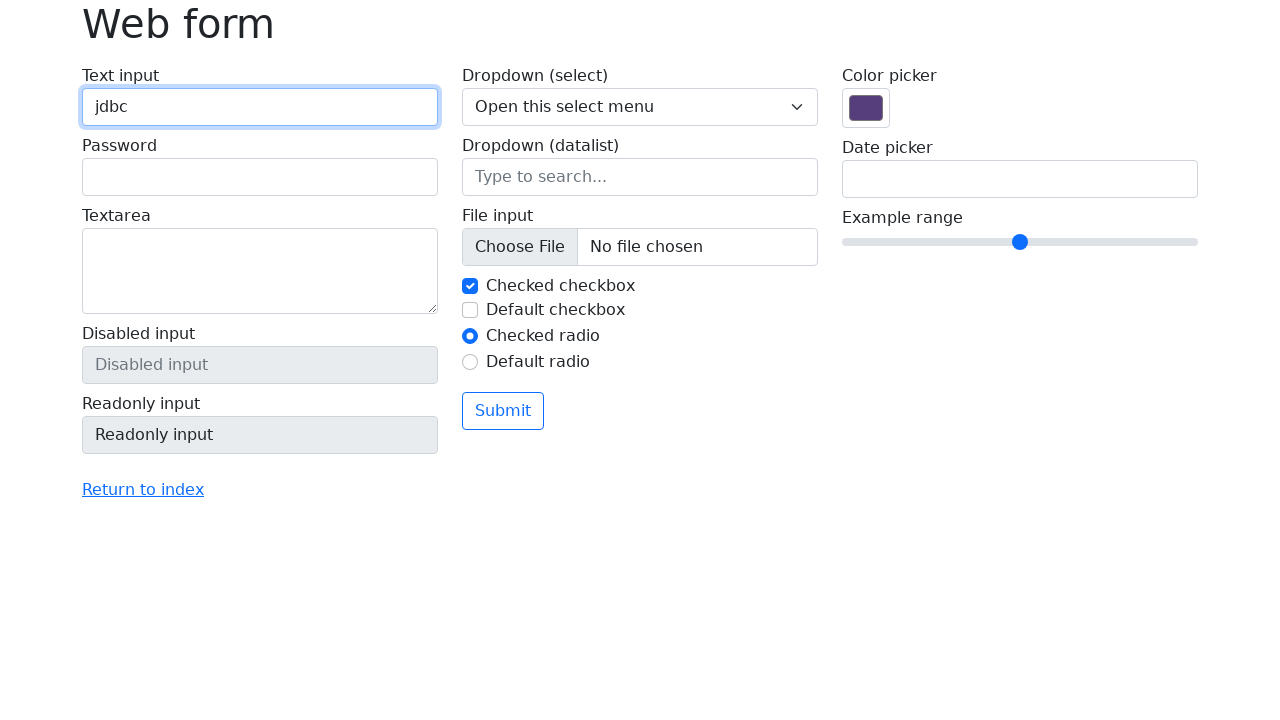

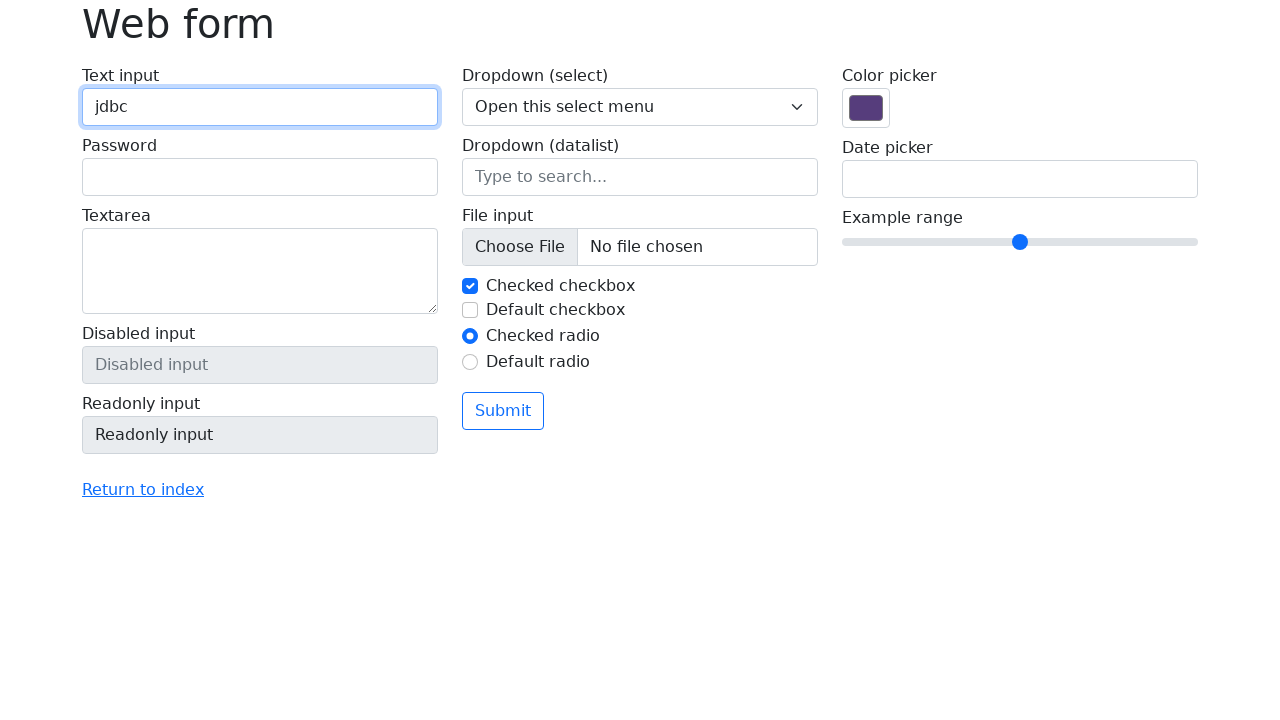